Tests web table handling by verifying table structure (rows and columns count), then navigates through pagination to interact with all pages of the table.

Starting URL: https://testautomationpractice.blogspot.com/

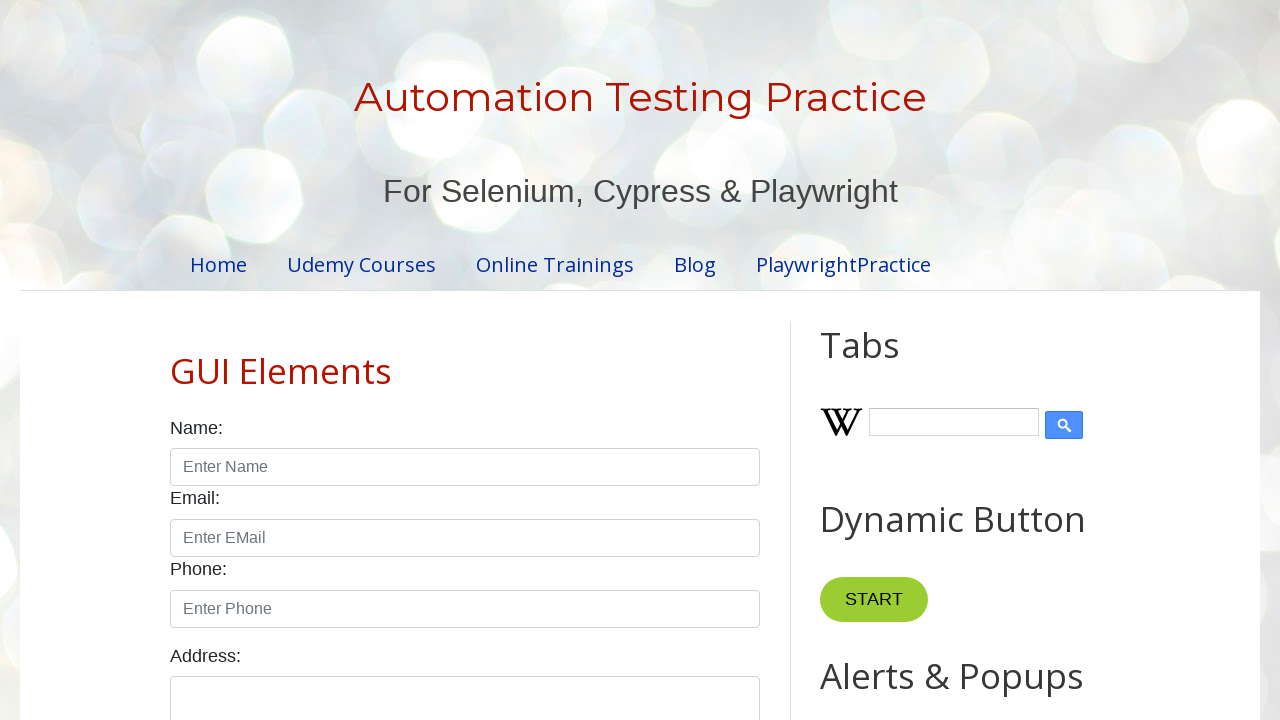

Located the product table element
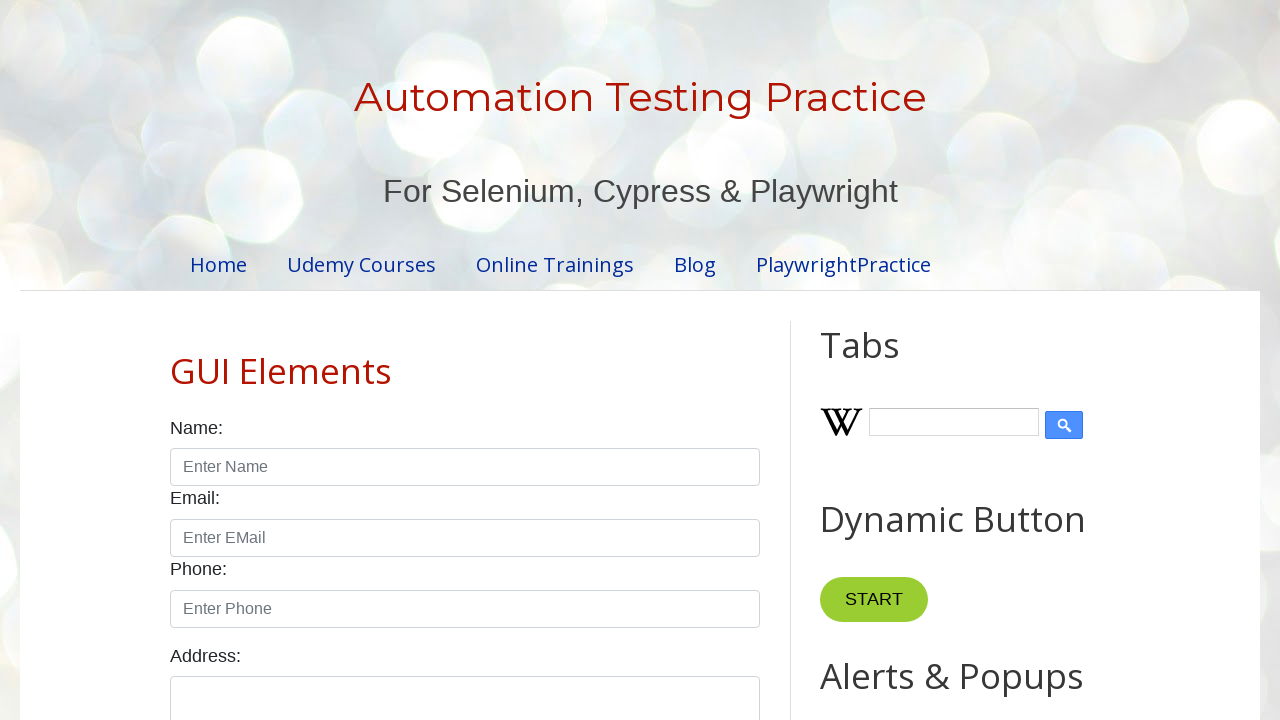

Located table header columns
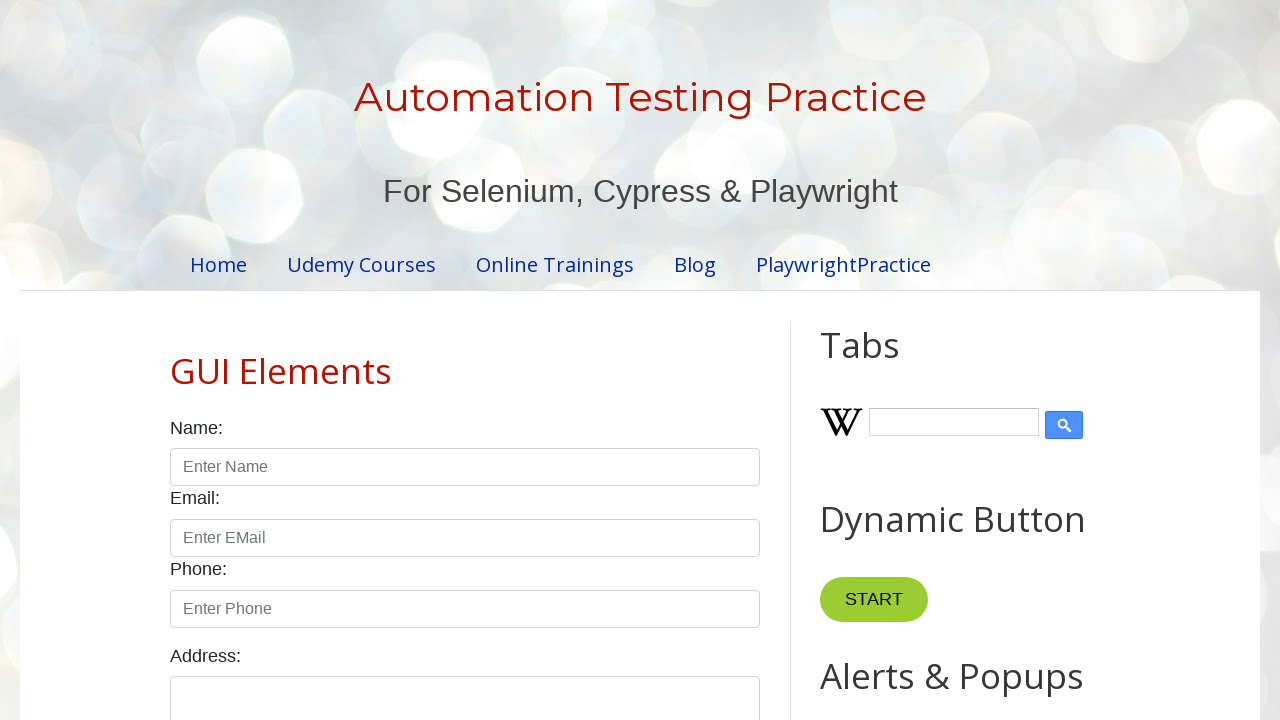

Located table body rows
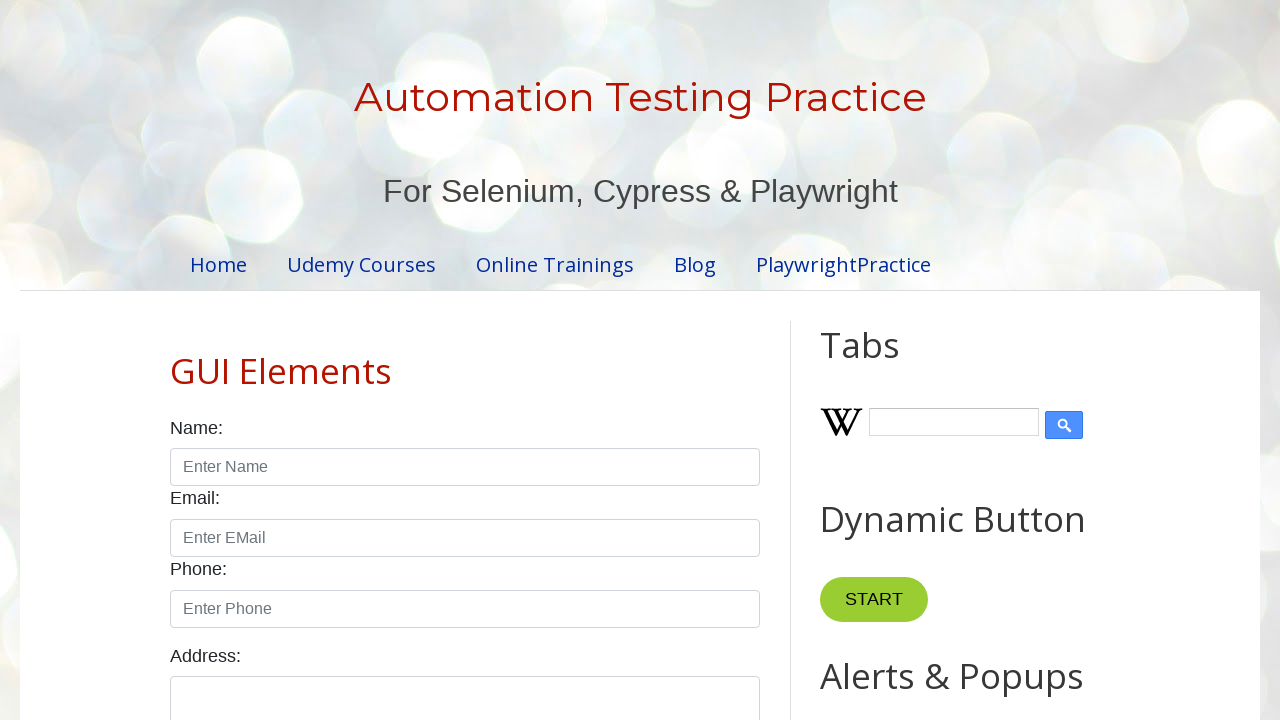

Table #productTable is visible
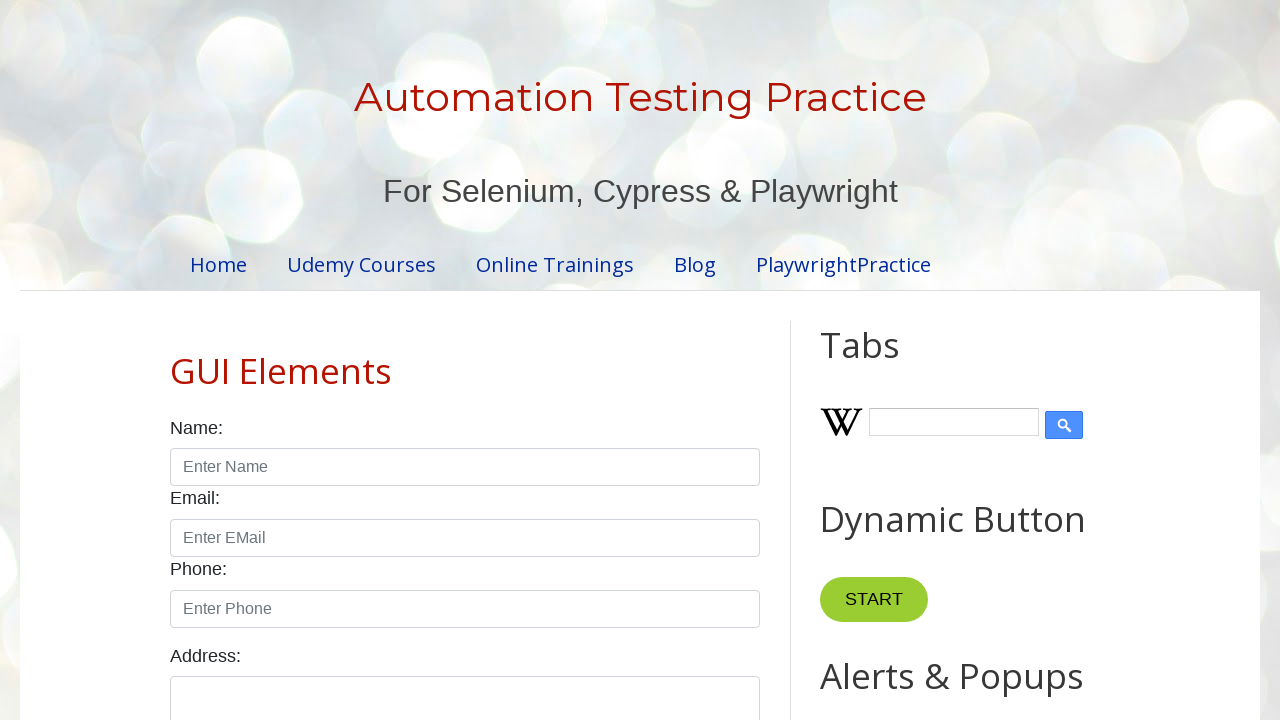

Verified table has 4 columns
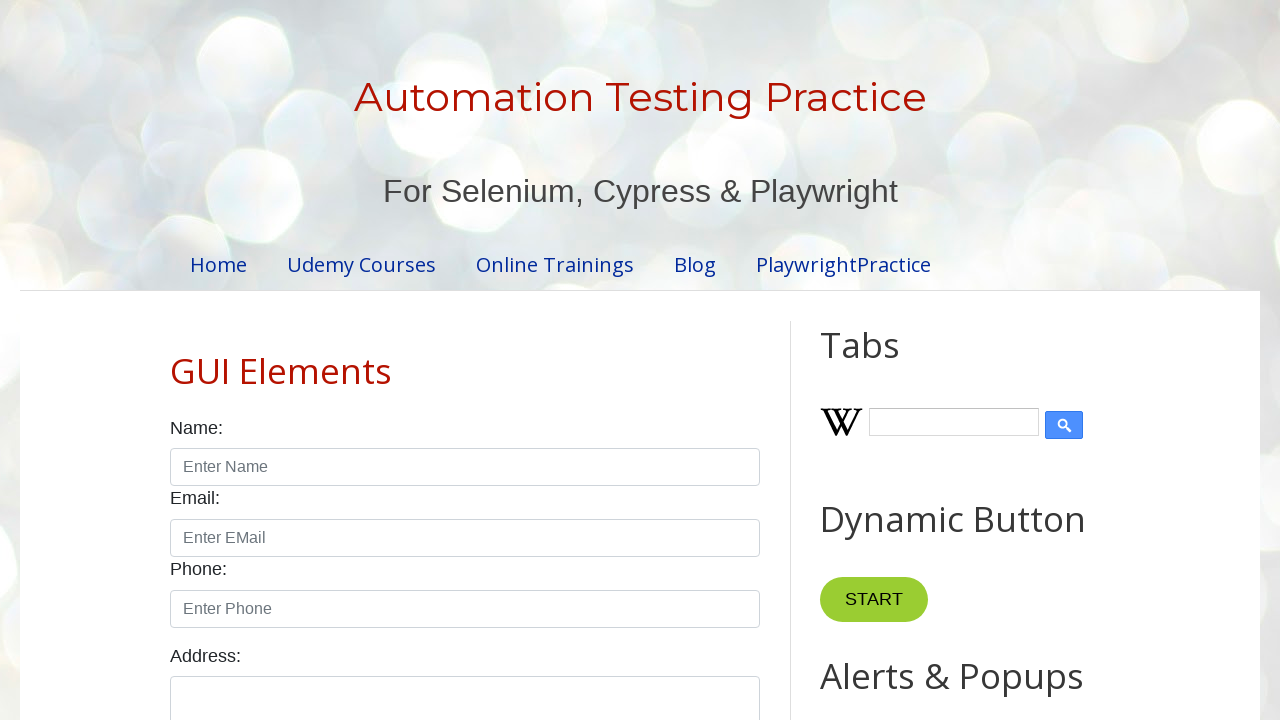

Verified table has 5 rows on first page
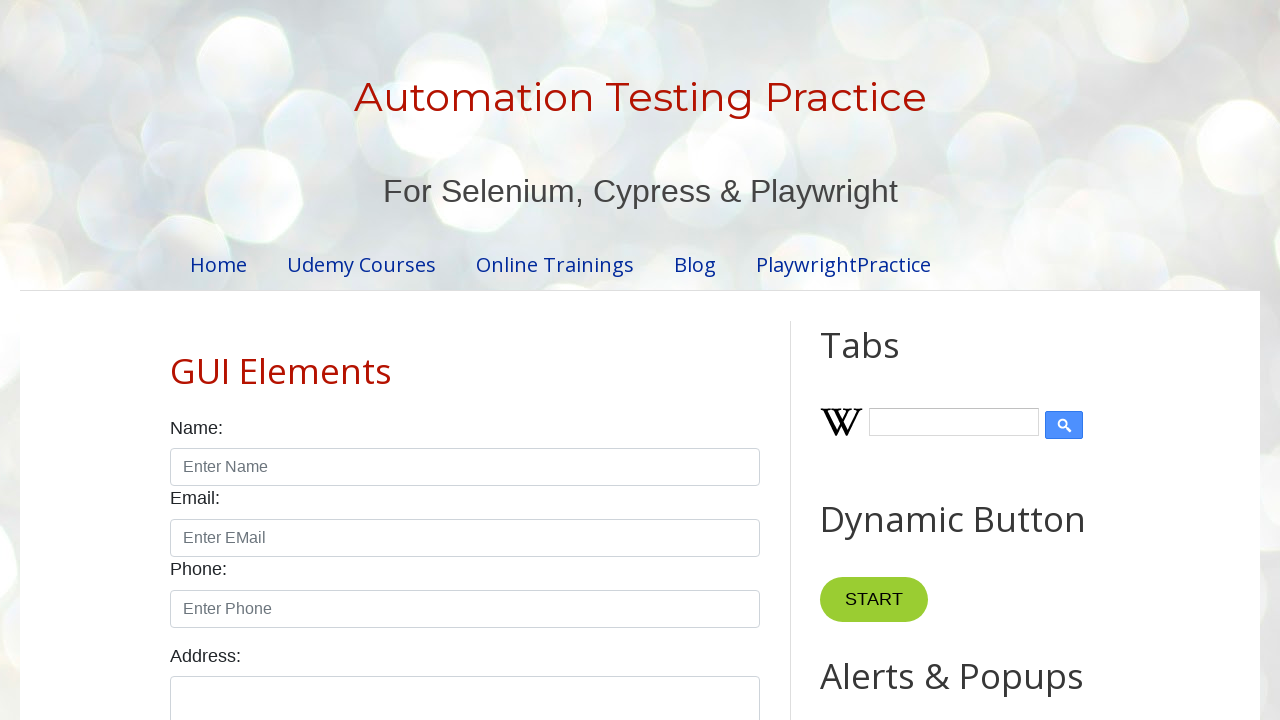

Located pagination links
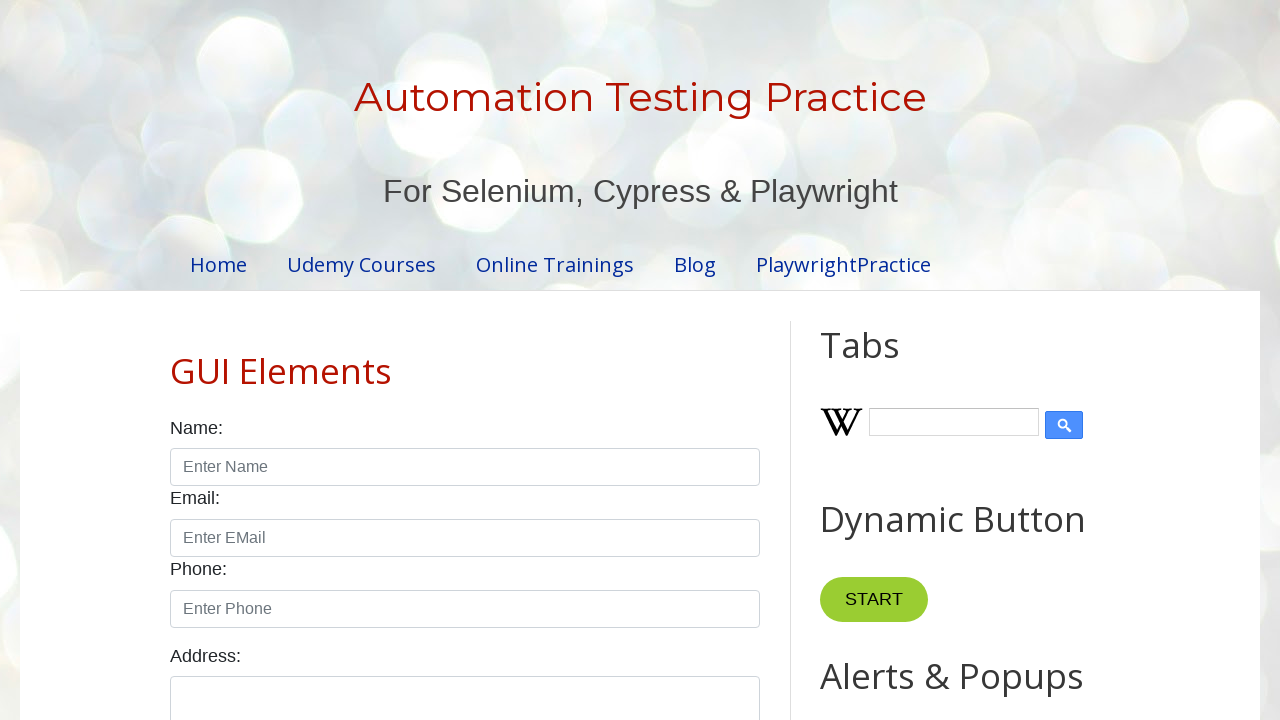

Found 4 pagination links
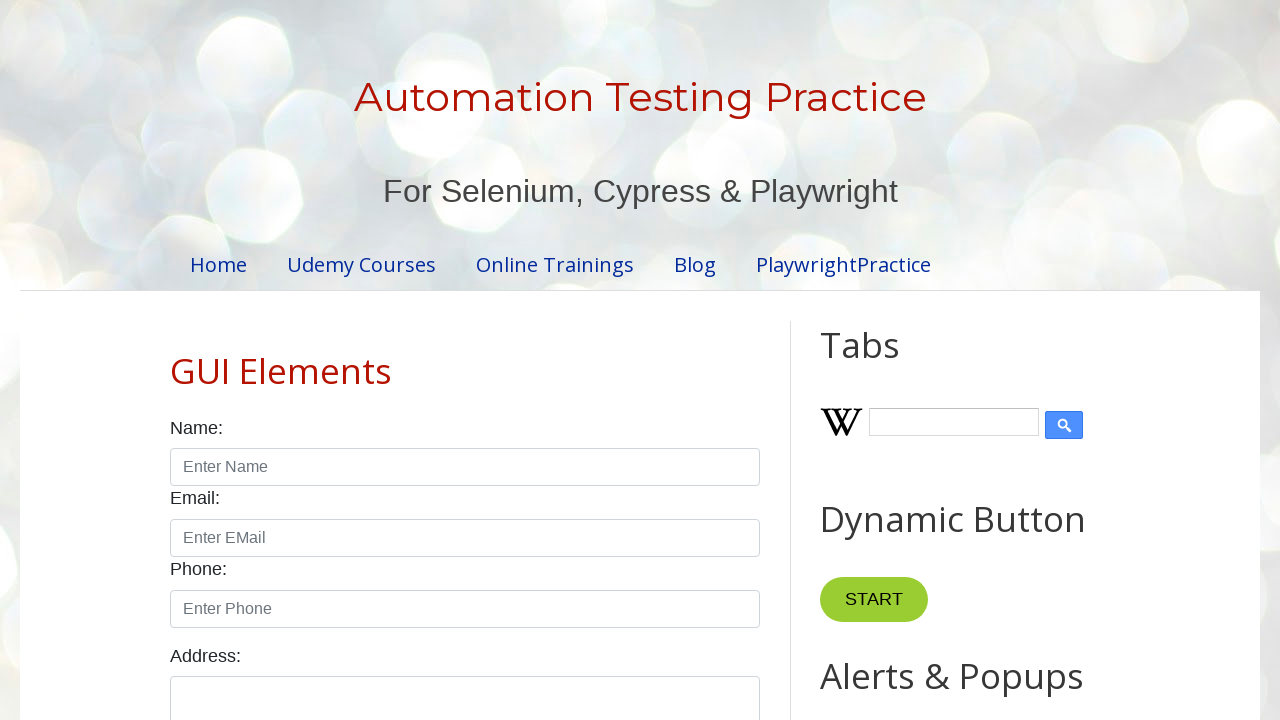

Verified table rows are present on page 1
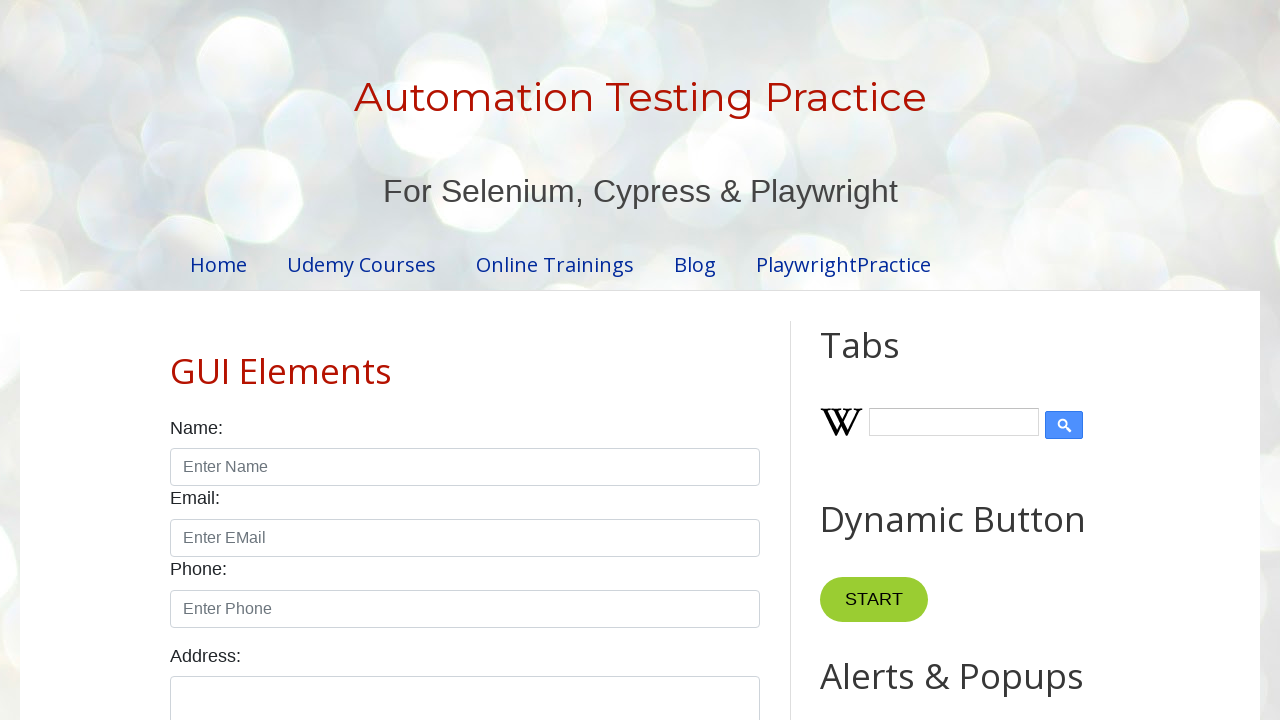

Clicked pagination link 2 at (456, 361) on .pagination li a >> nth=1
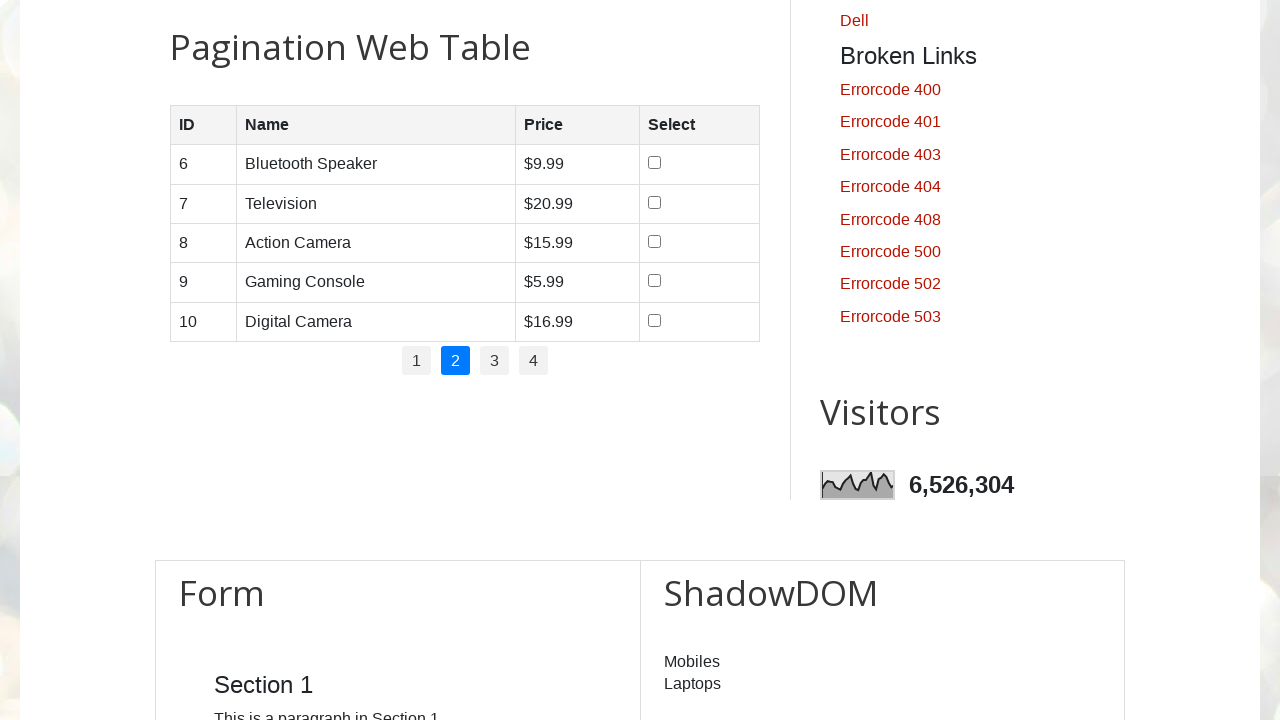

Waited for table content to update after pagination
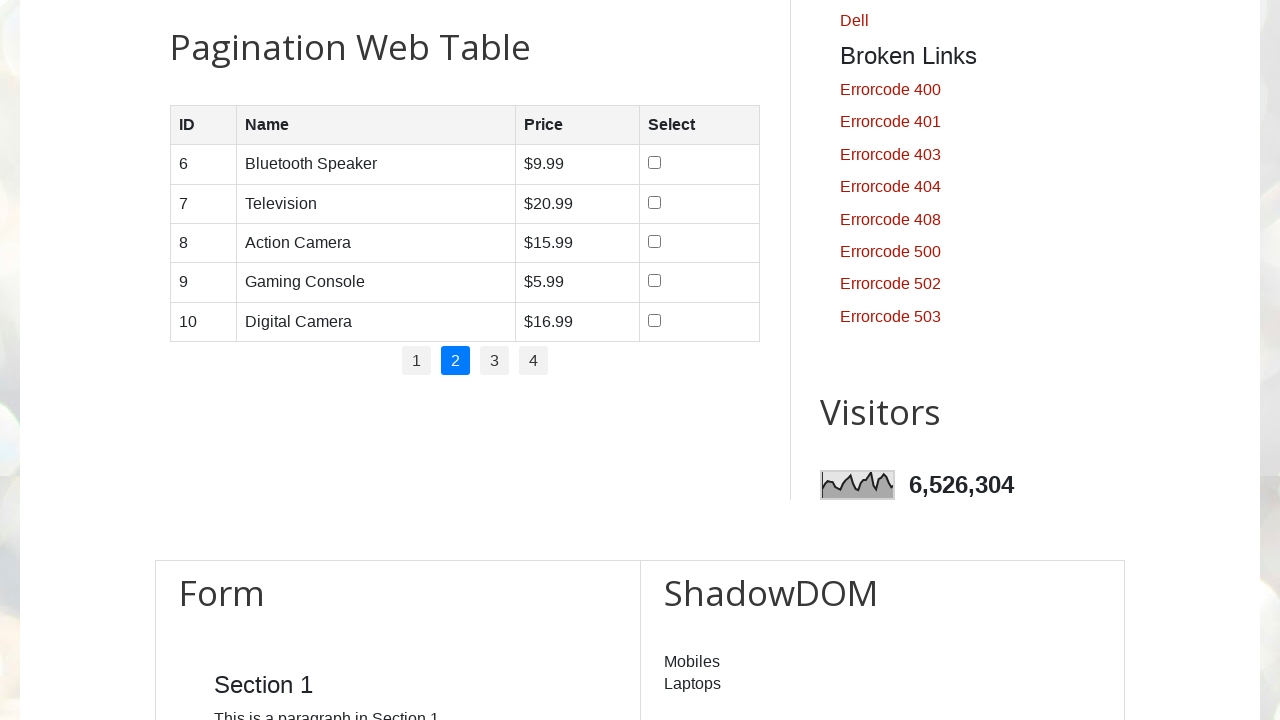

Verified table rows are present on page 2
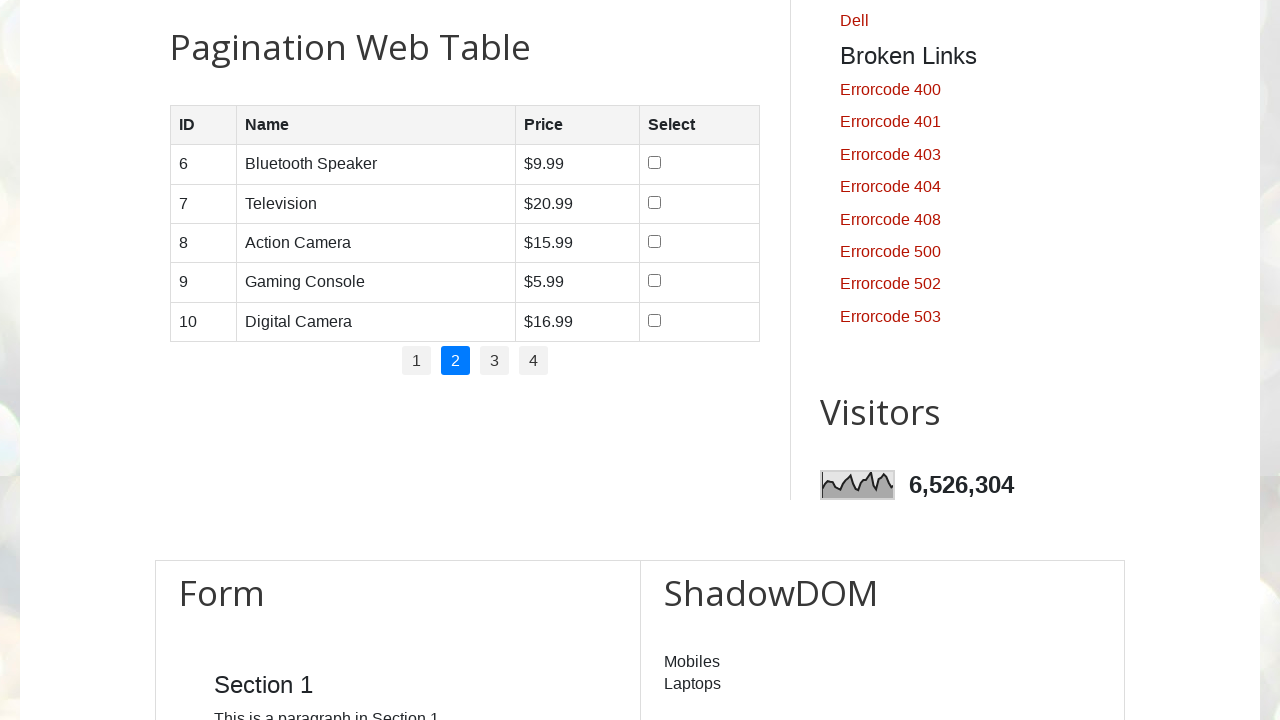

Clicked pagination link 3 at (494, 361) on .pagination li a >> nth=2
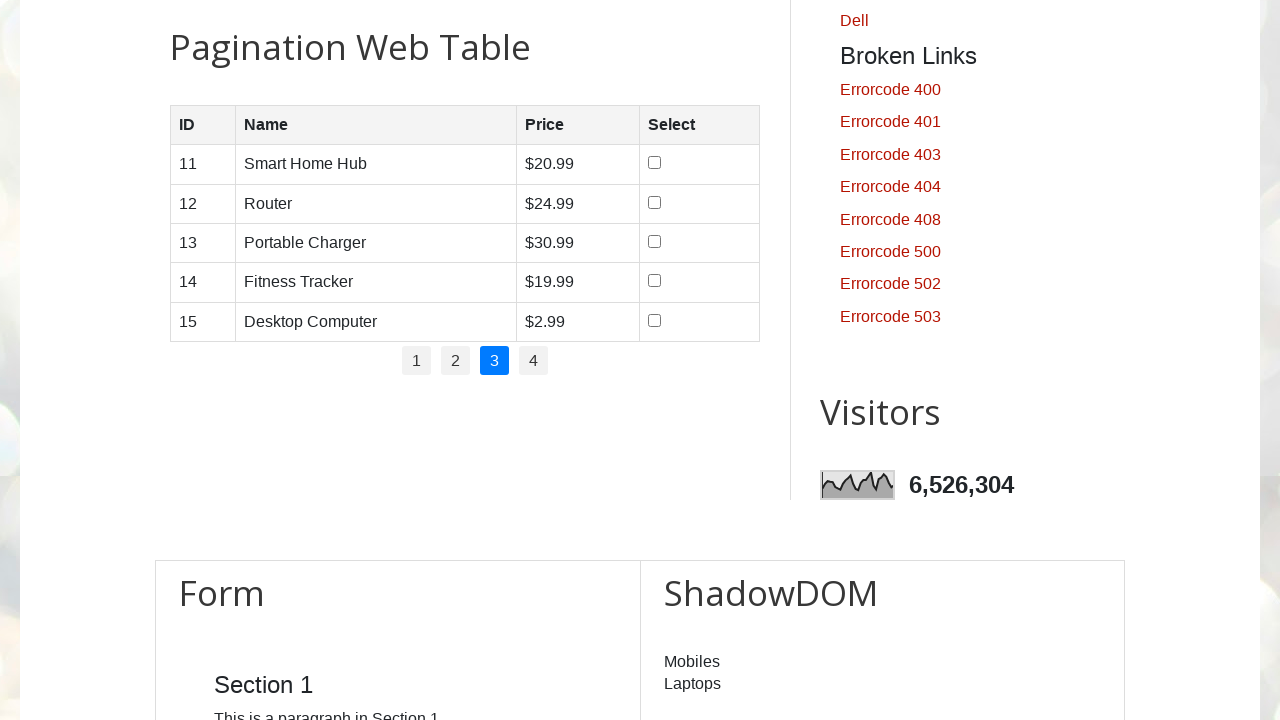

Waited for table content to update after pagination
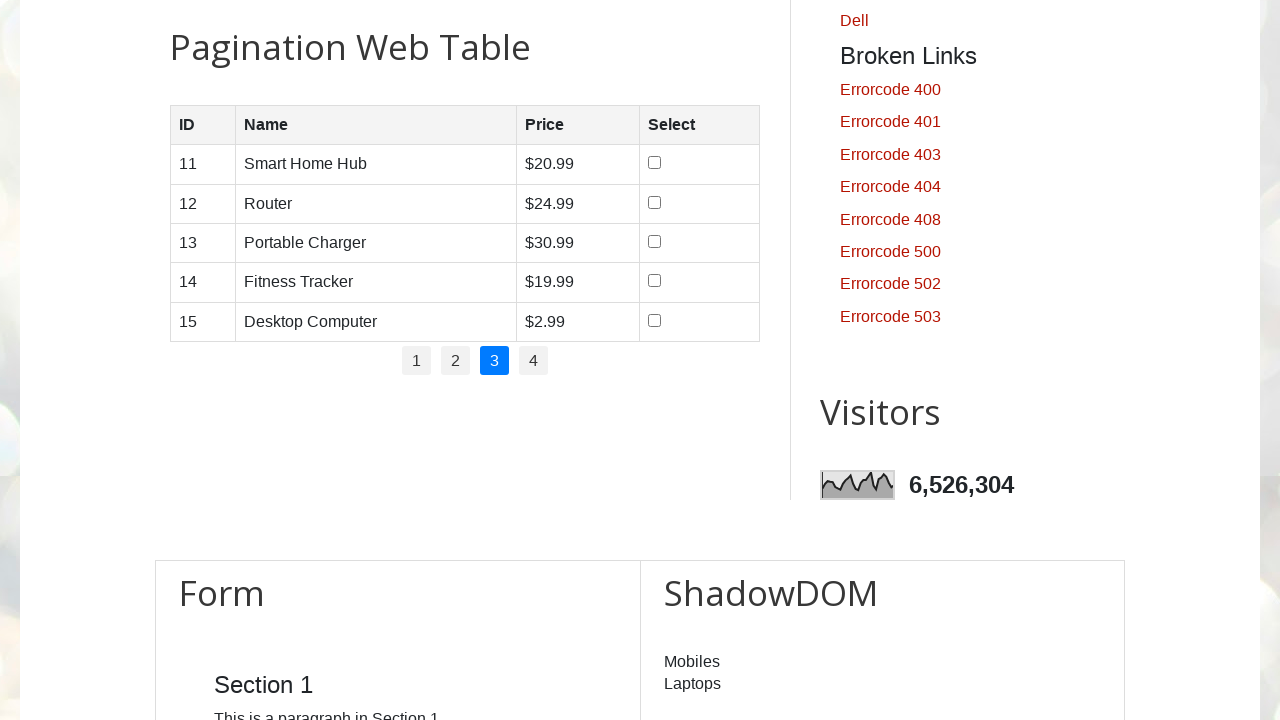

Verified table rows are present on page 3
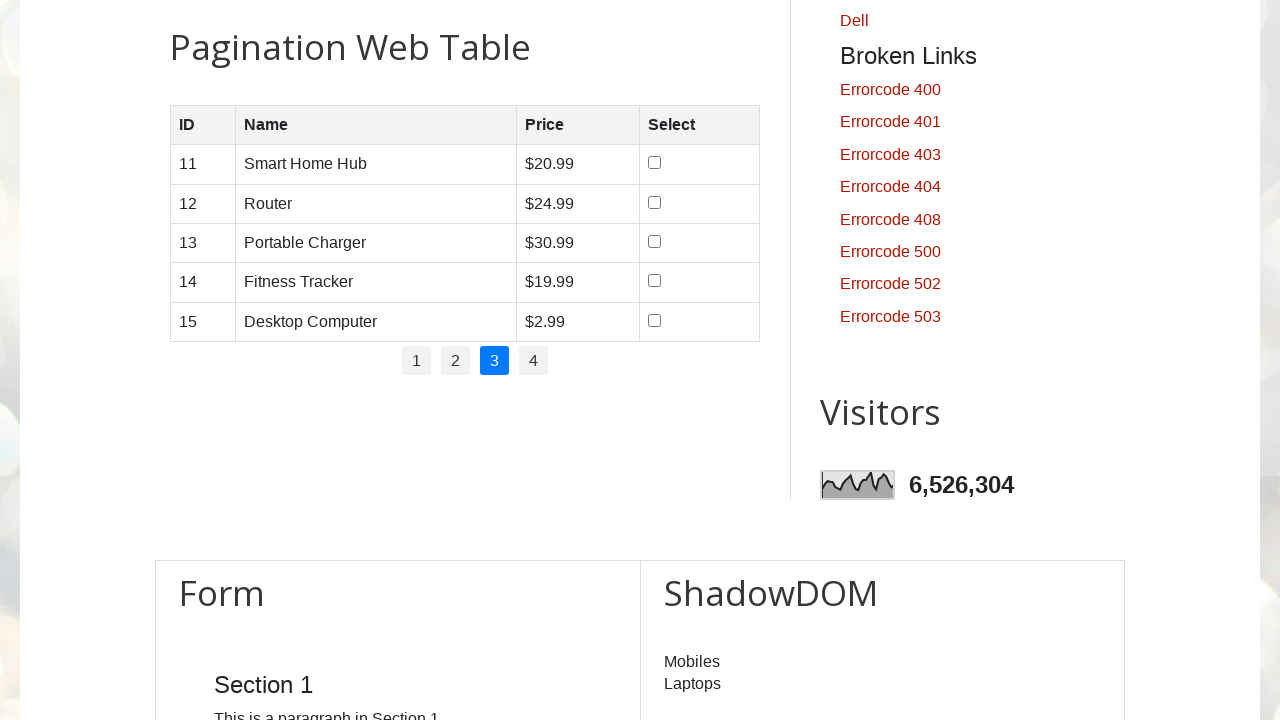

Clicked pagination link 4 at (534, 361) on .pagination li a >> nth=3
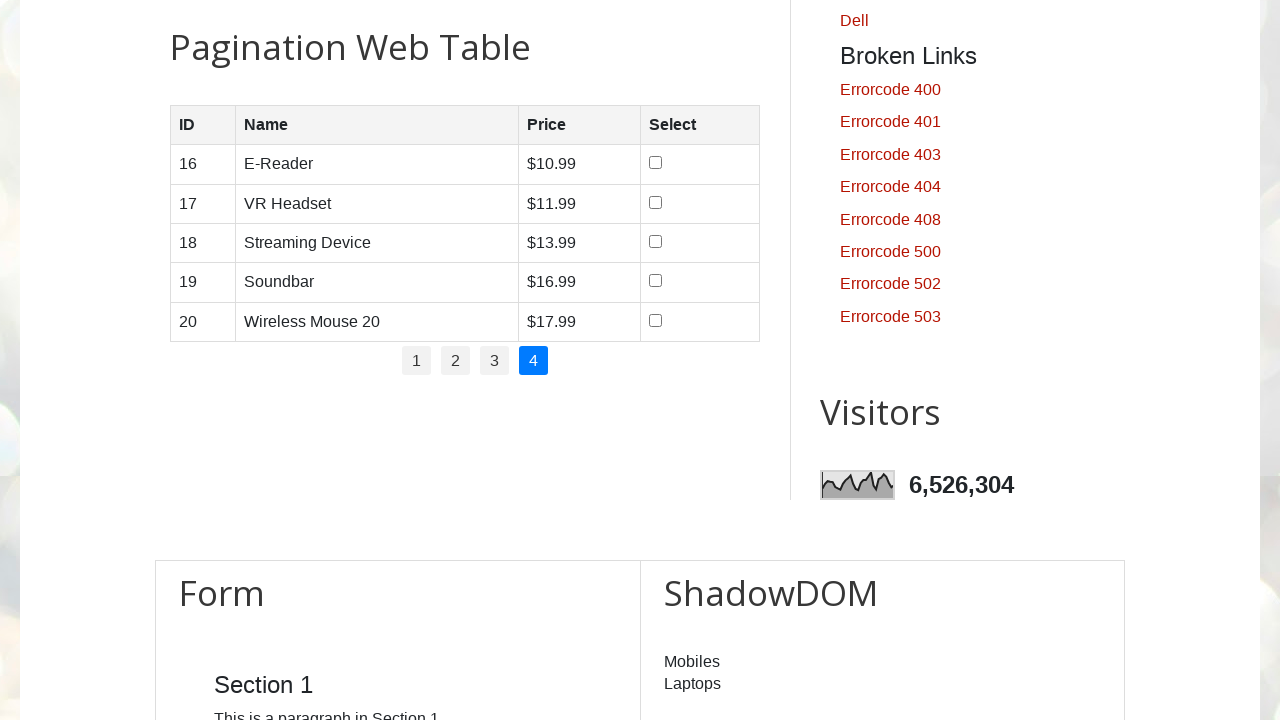

Waited for table content to update after pagination
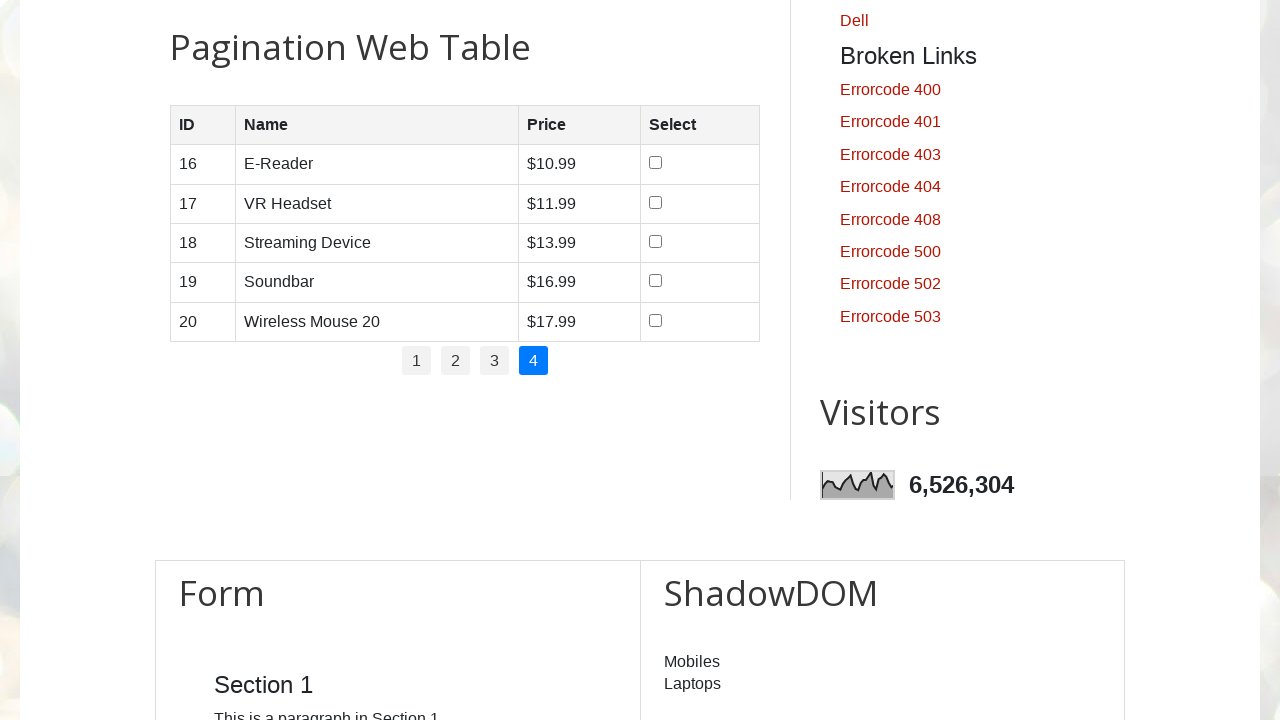

Verified table rows are present on page 4
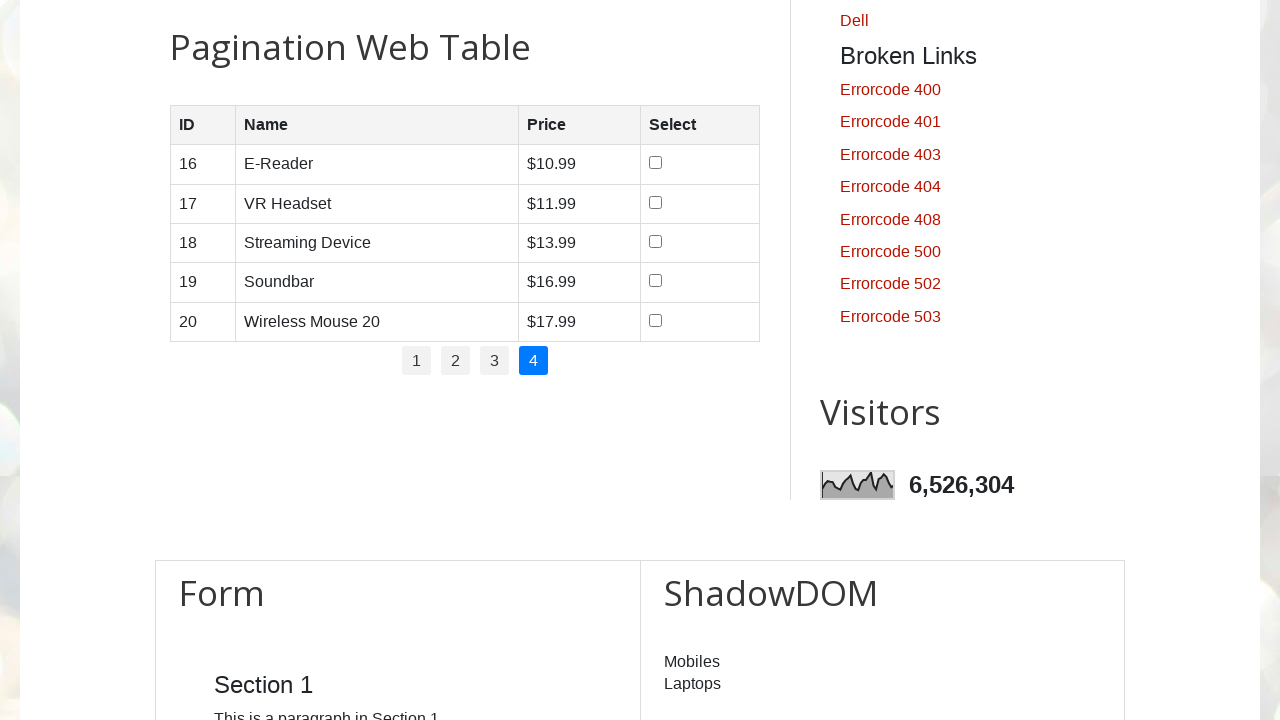

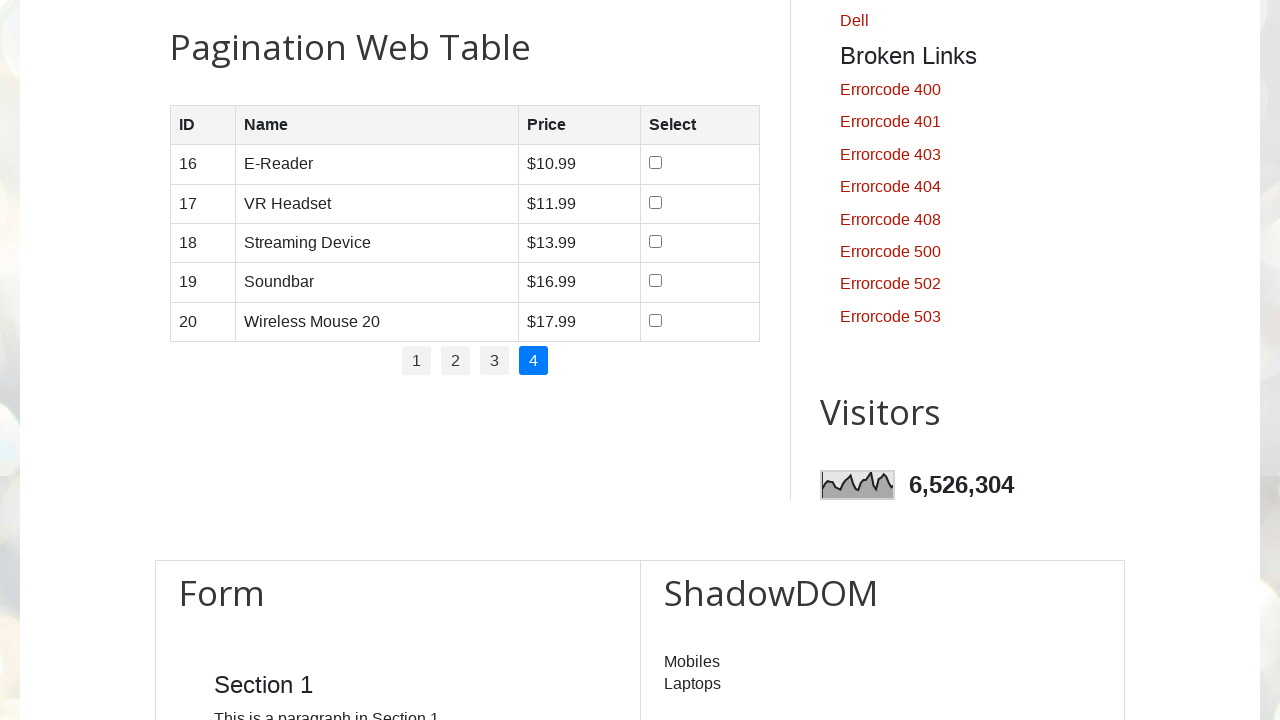